Tests drag and drop functionality by dragging element A to element B's position using mouse actions, then using the dragAndDrop method to move it back

Starting URL: https://the-internet.herokuapp.com/drag_and_drop

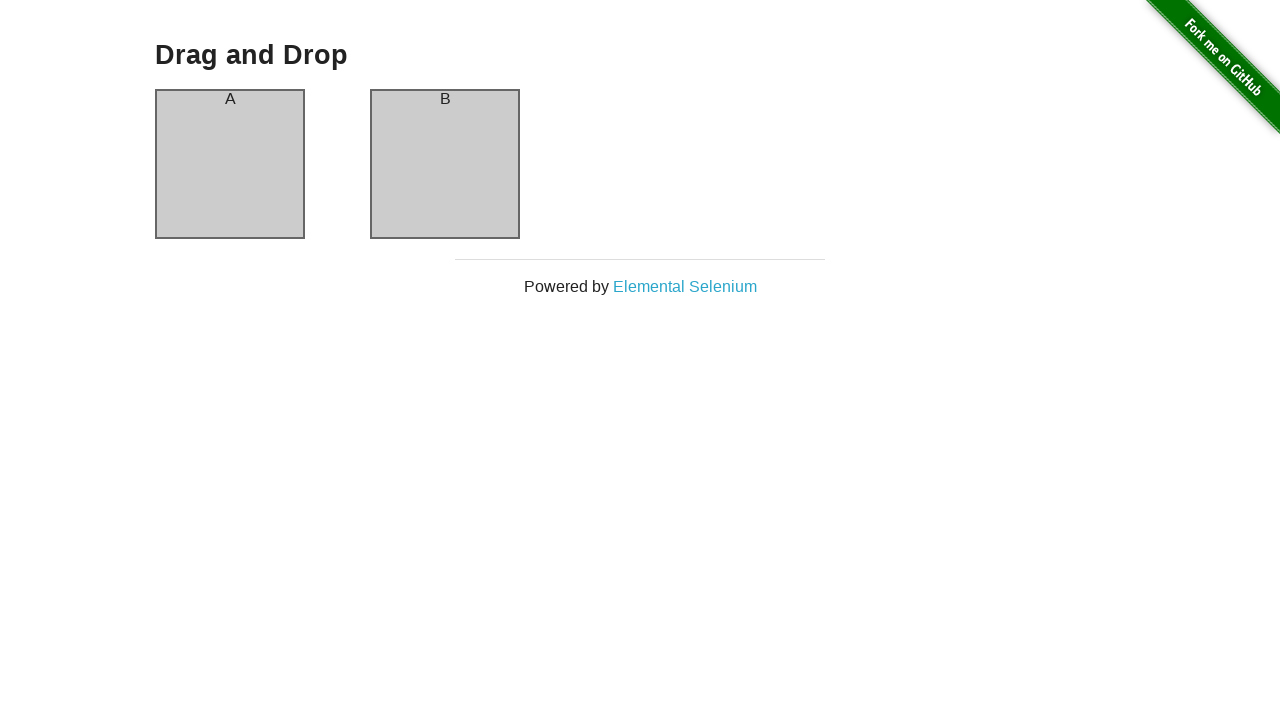

Located column A element
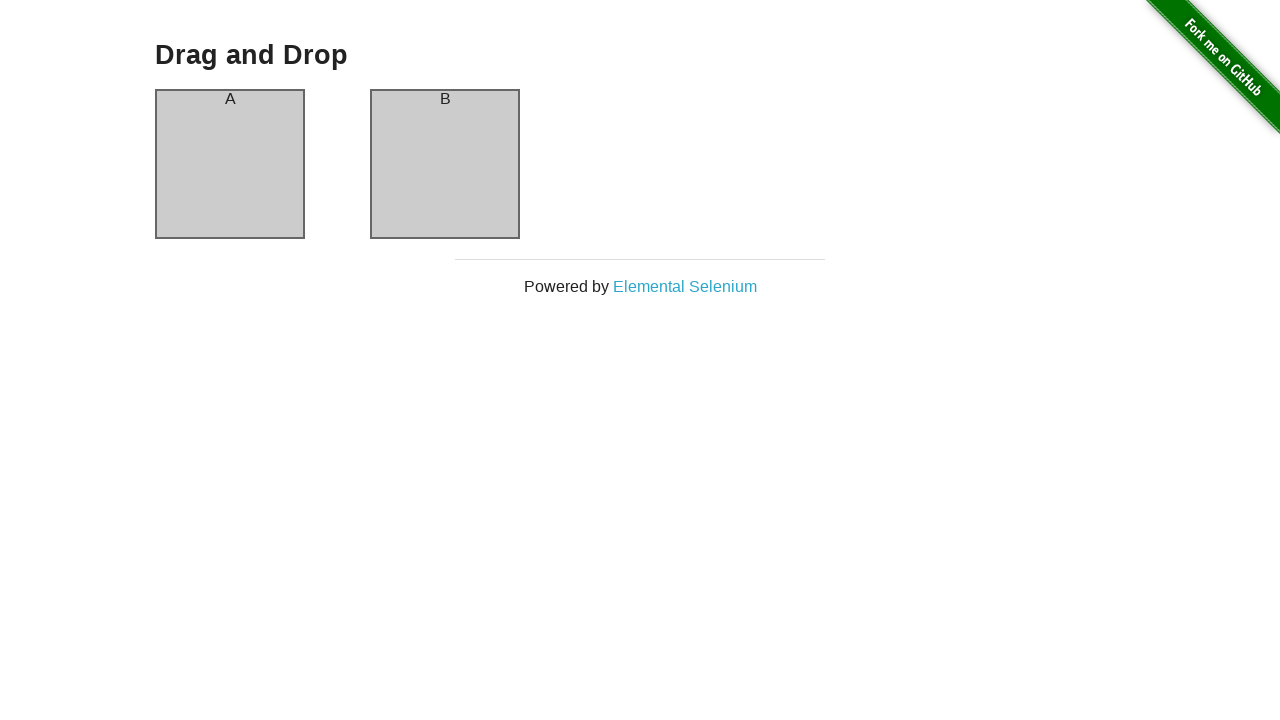

Located column B element
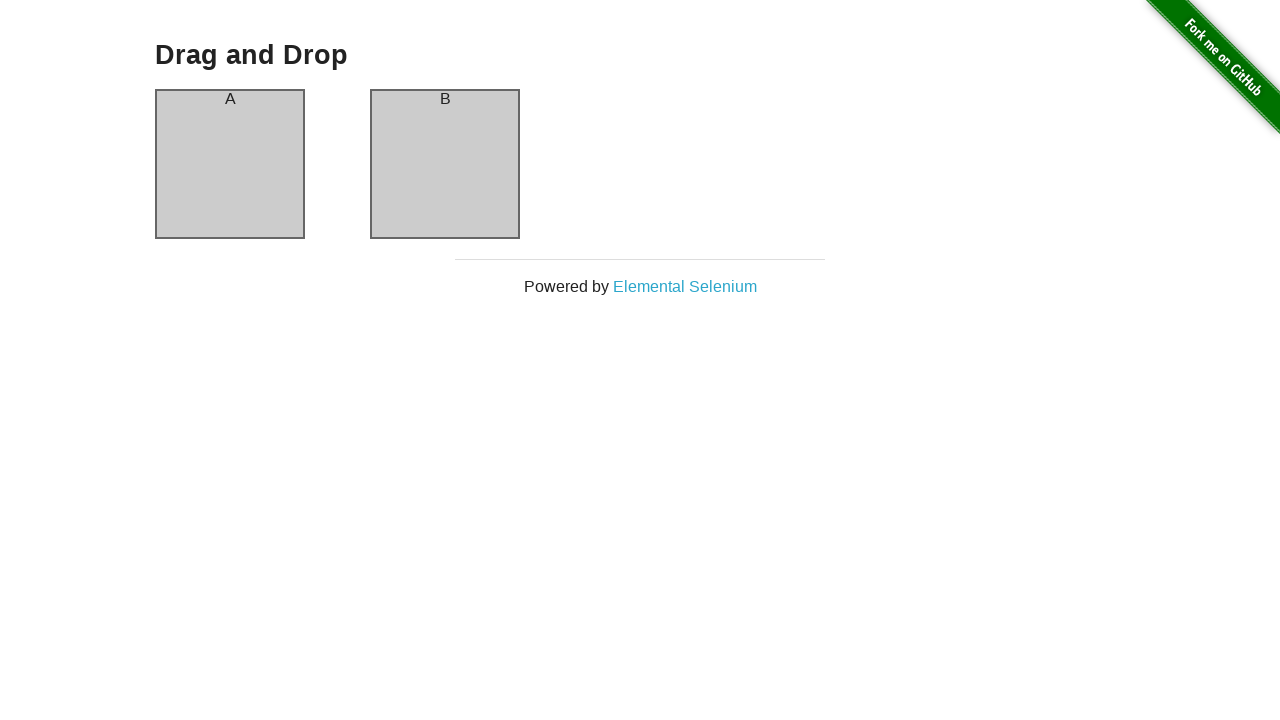

Retrieved bounding box for column A
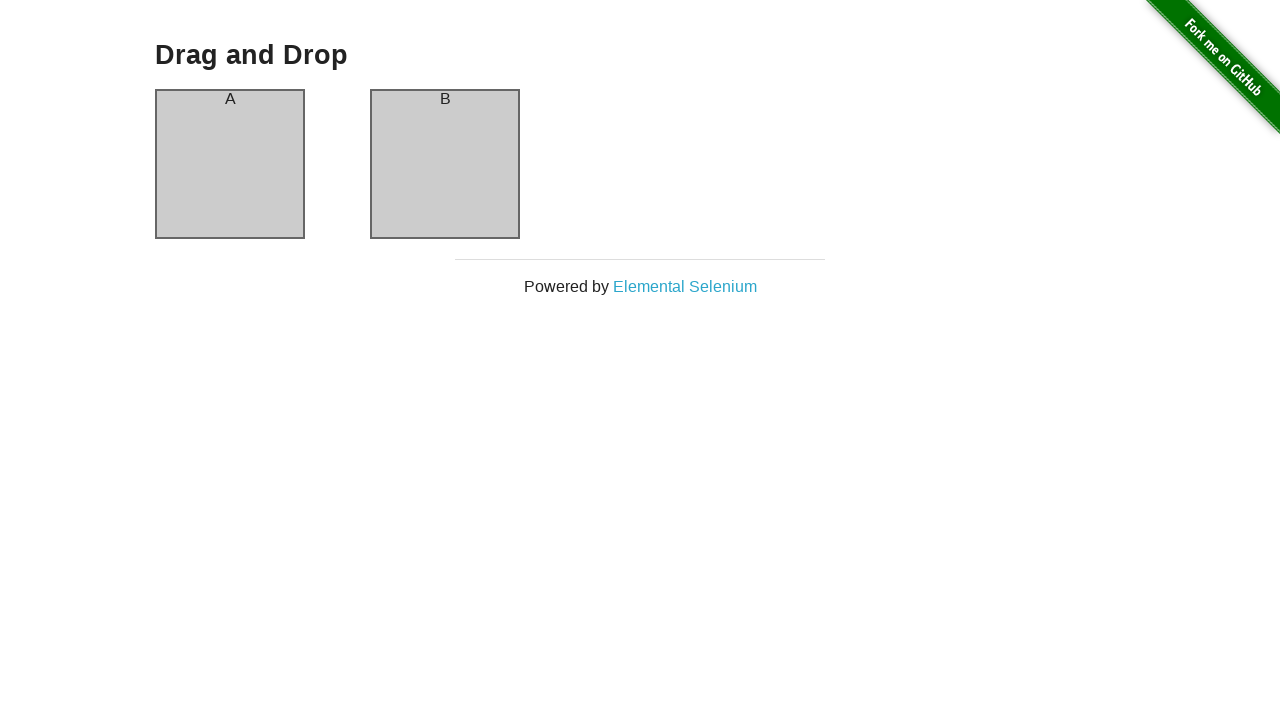

Retrieved bounding box for column B
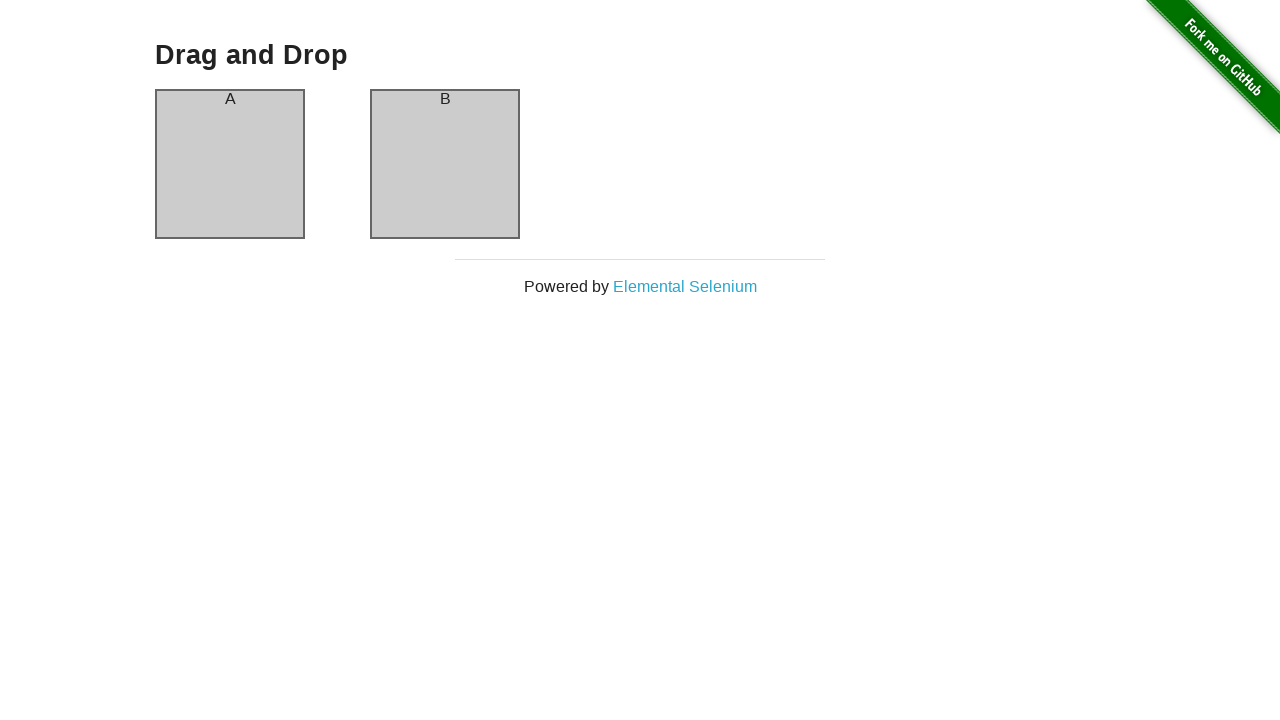

Moved mouse to center of column A at (230, 164)
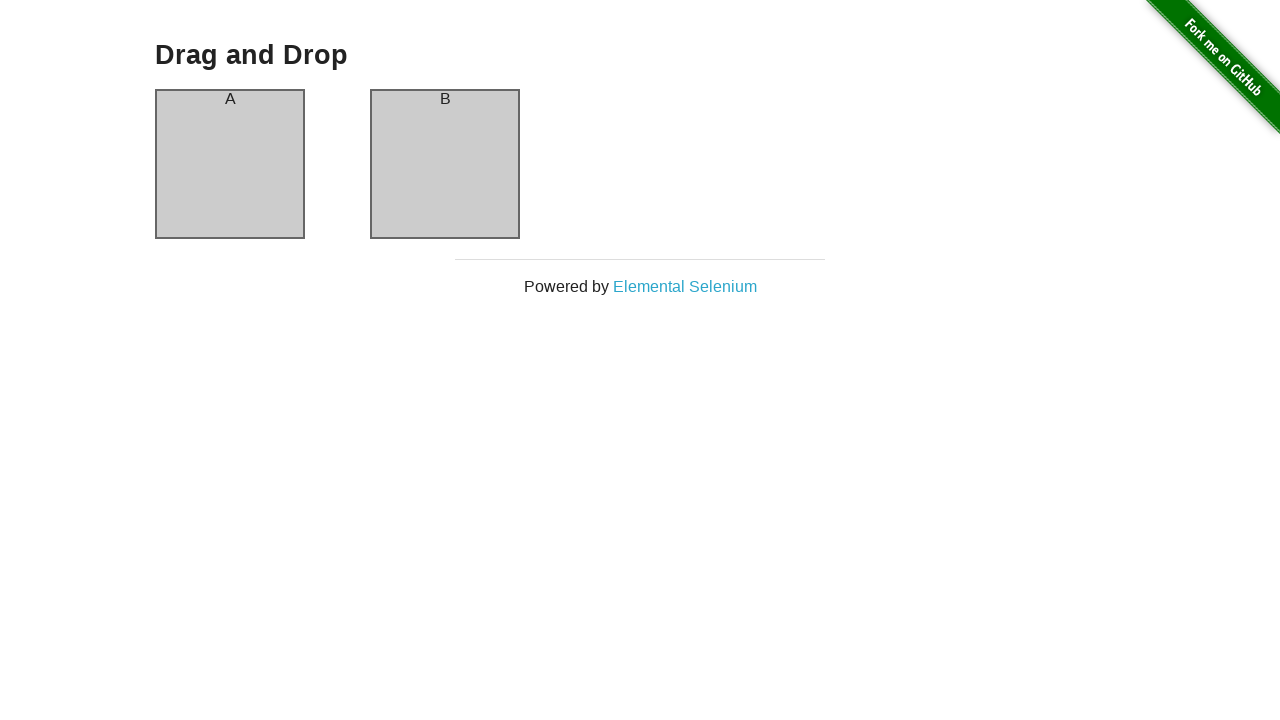

Pressed mouse button down on column A at (230, 164)
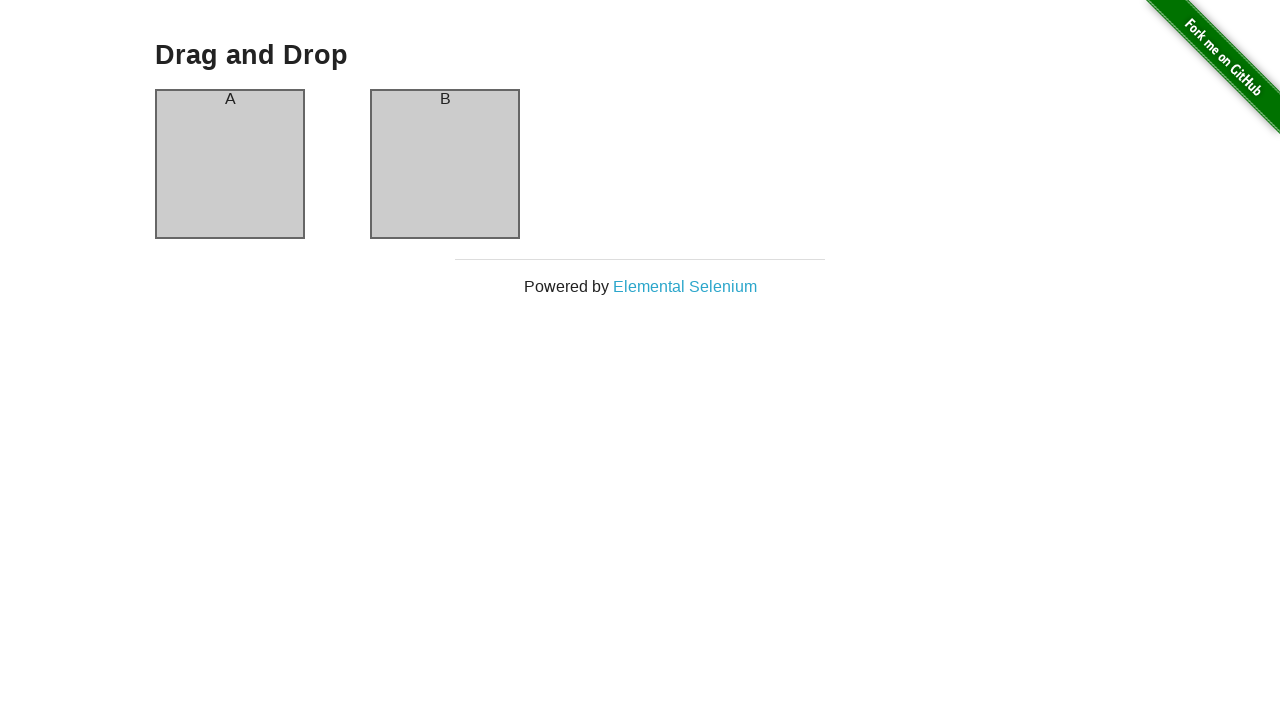

Dragged mouse to center of column B position at (445, 164)
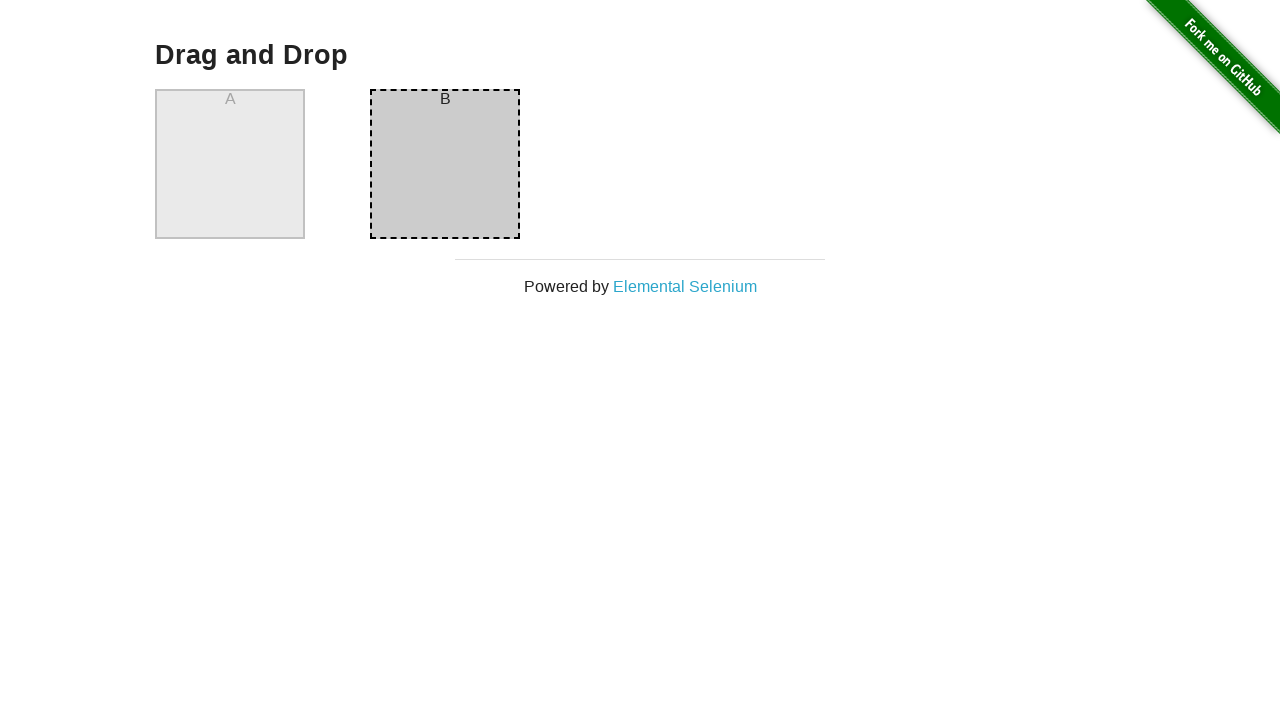

Released mouse button to complete drag from A to B at (445, 164)
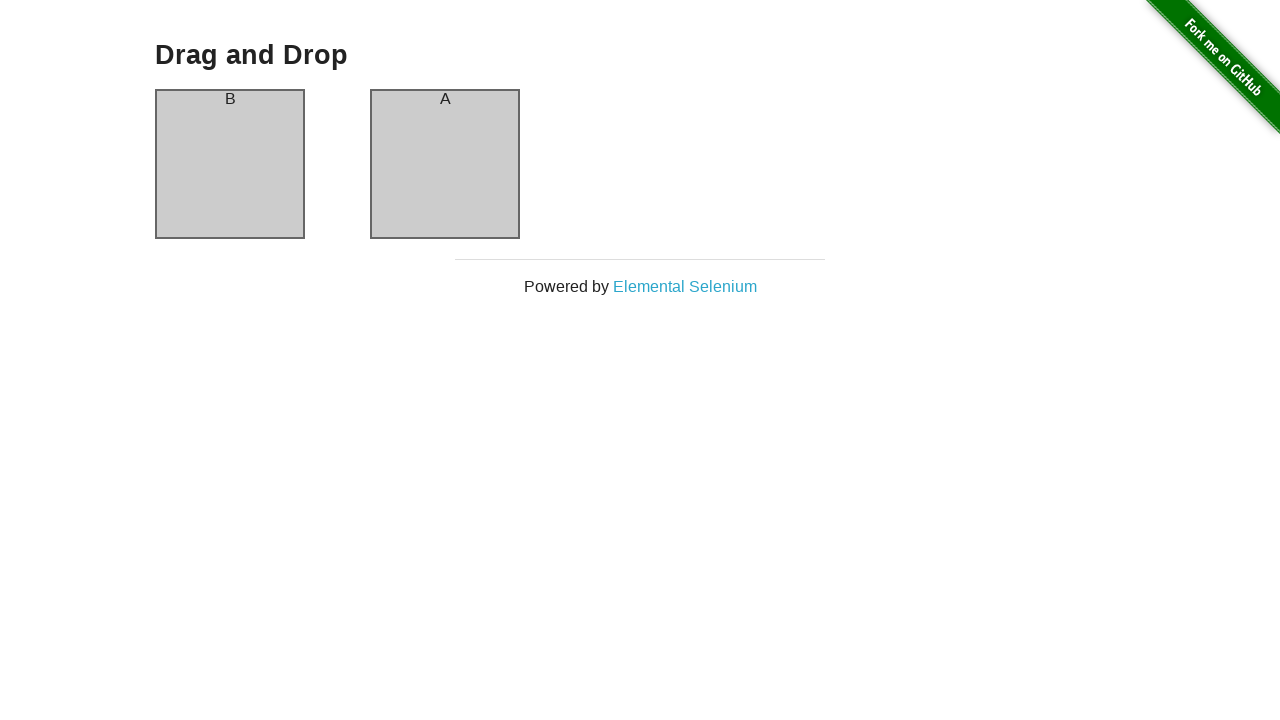

Verified column A now contains text 'B'
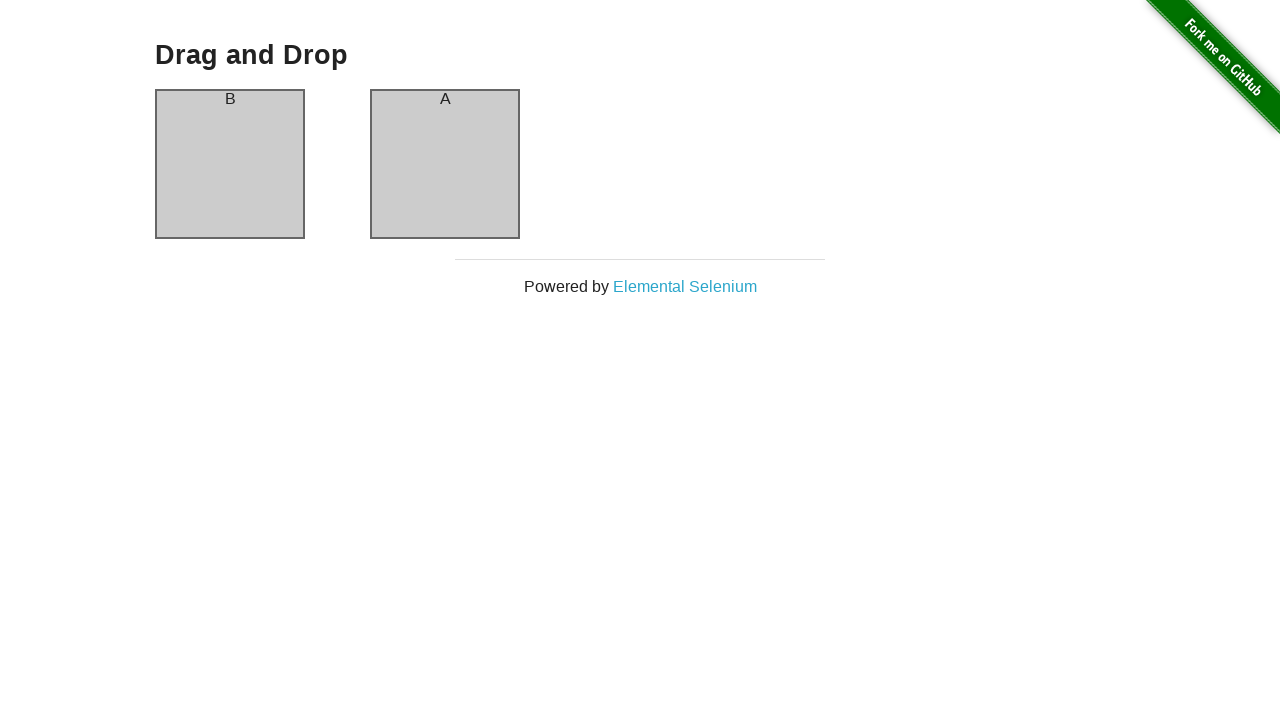

Dragged column A (containing B) back to column B using dragAndDrop at (445, 164)
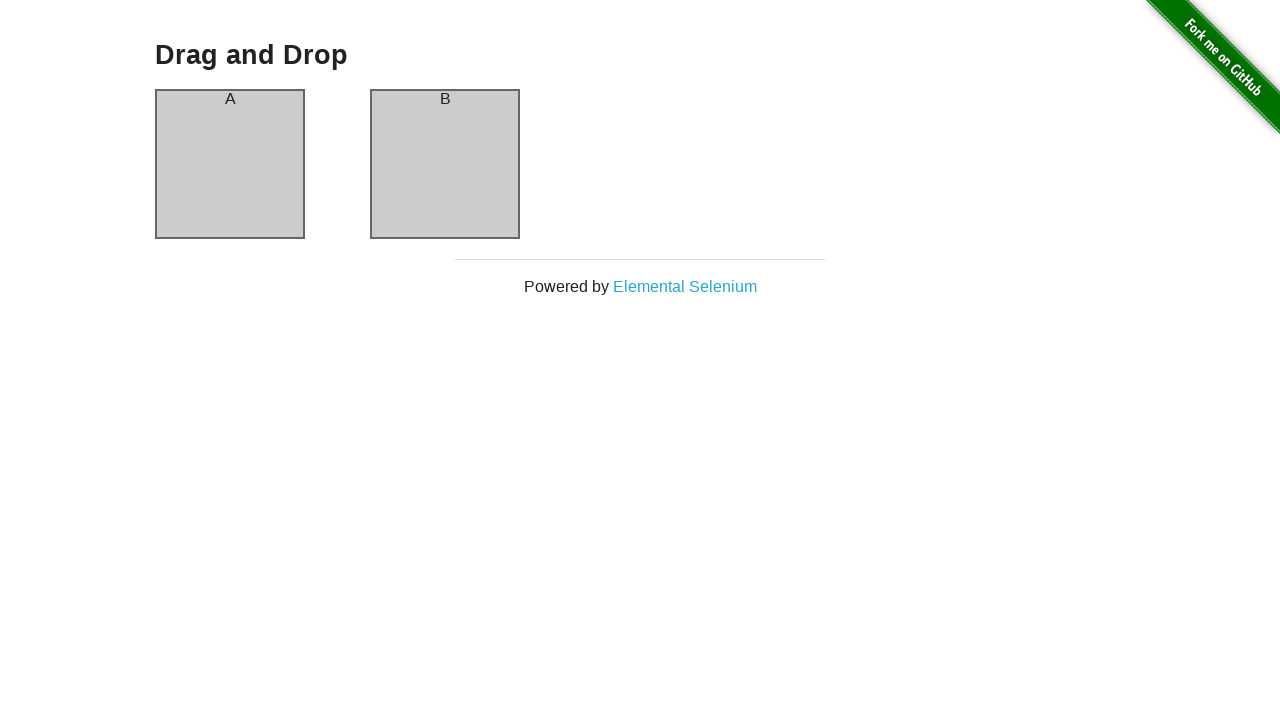

Verified column A now contains text 'A' again
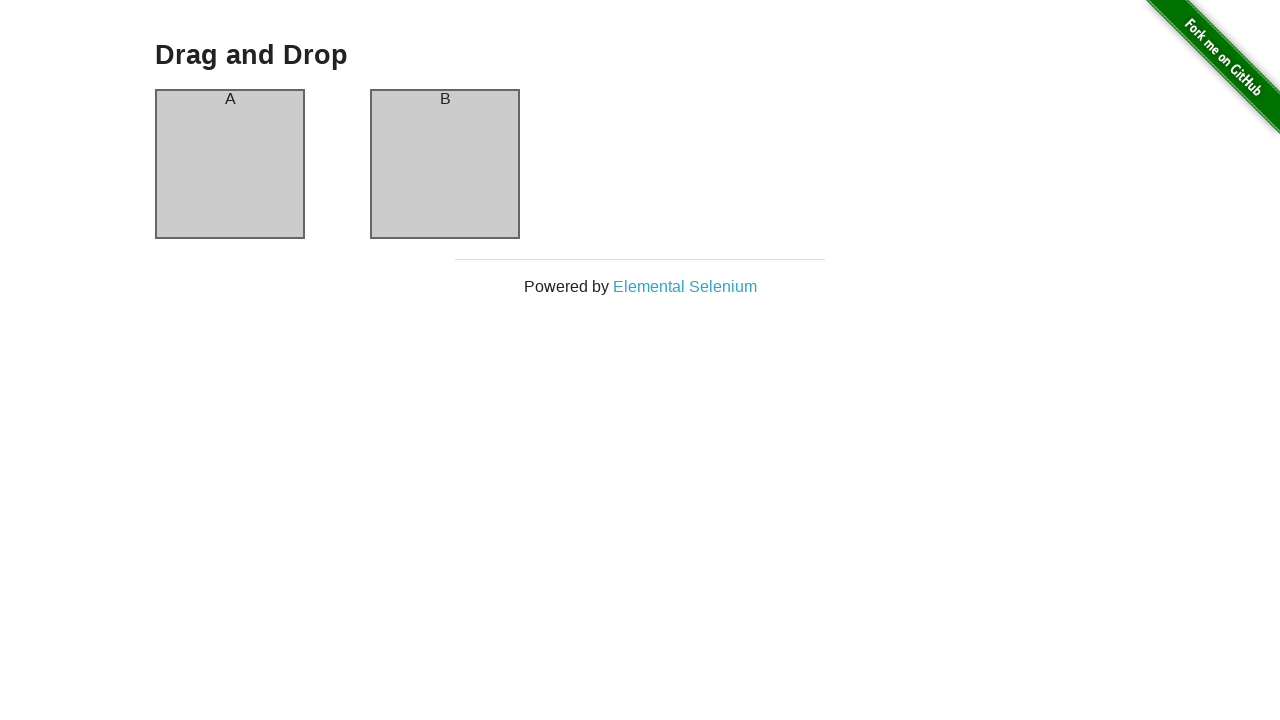

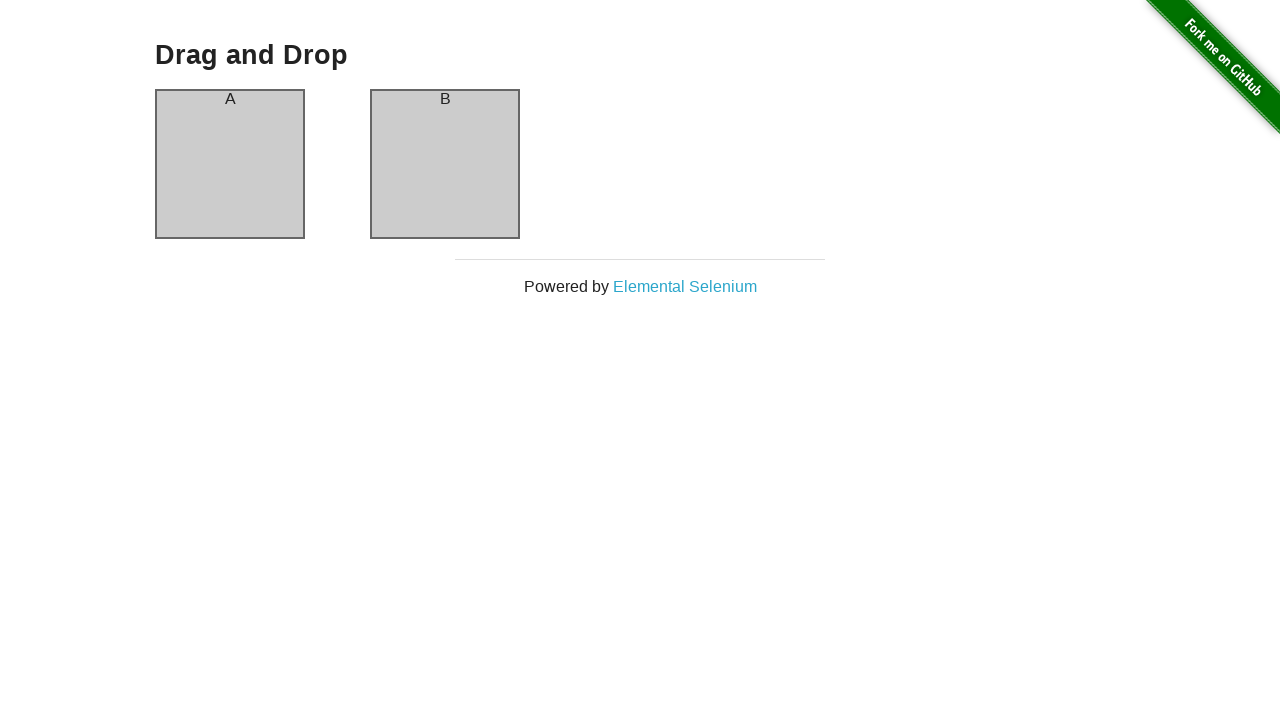